Tests table sorting by clicking on the last name column header to sort alphabetically ascending

Starting URL: http://the-internet.herokuapp.com/tables

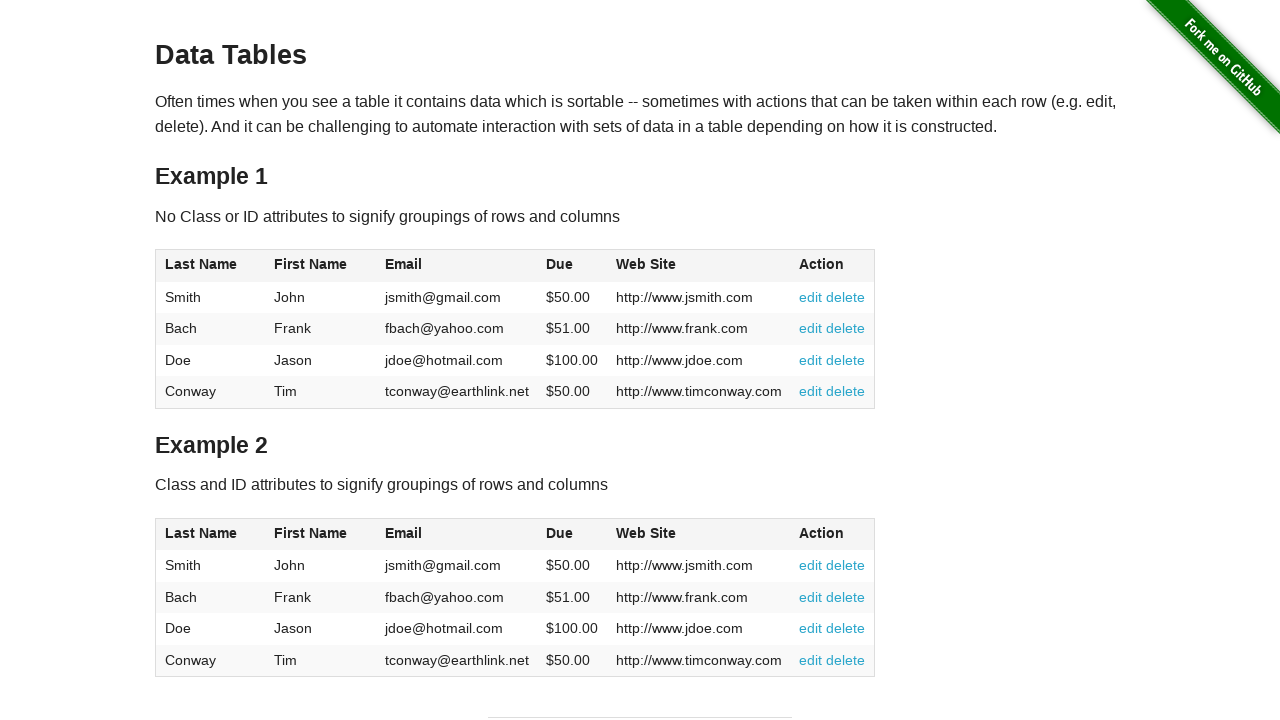

Clicked last name column header to sort alphabetically at (201, 533) on .last-name
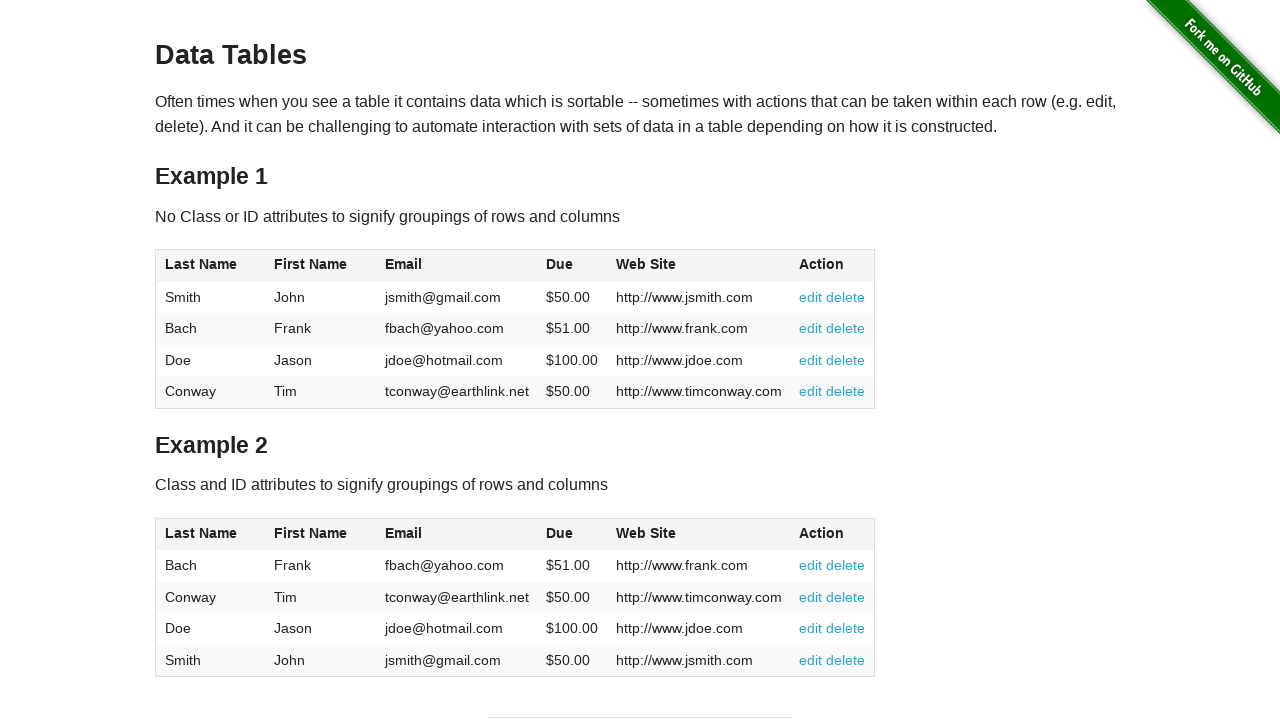

Table updated after sorting by last name
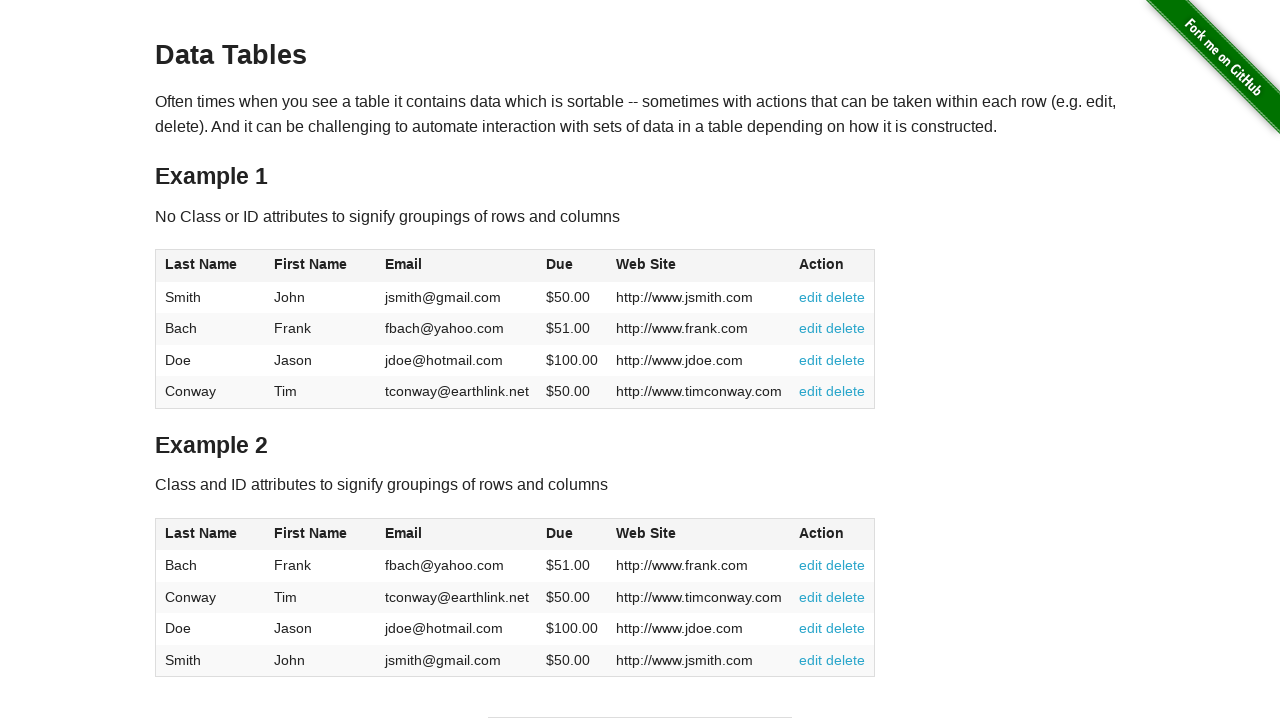

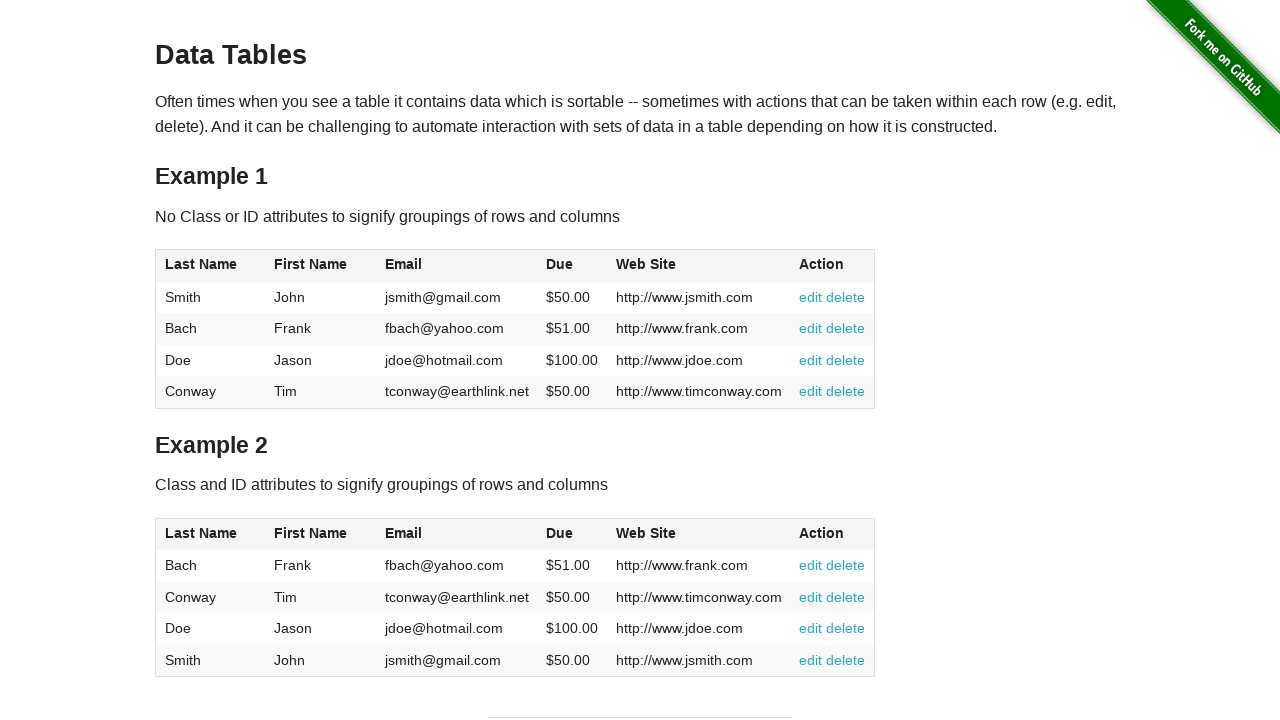